Tests the location finder functionality on zoomtan.com by selecting a state from a dropdown, then selecting a city, and verifying that location results are displayed.

Starting URL: http://www.zoomtan.com/tanning-salon-locations

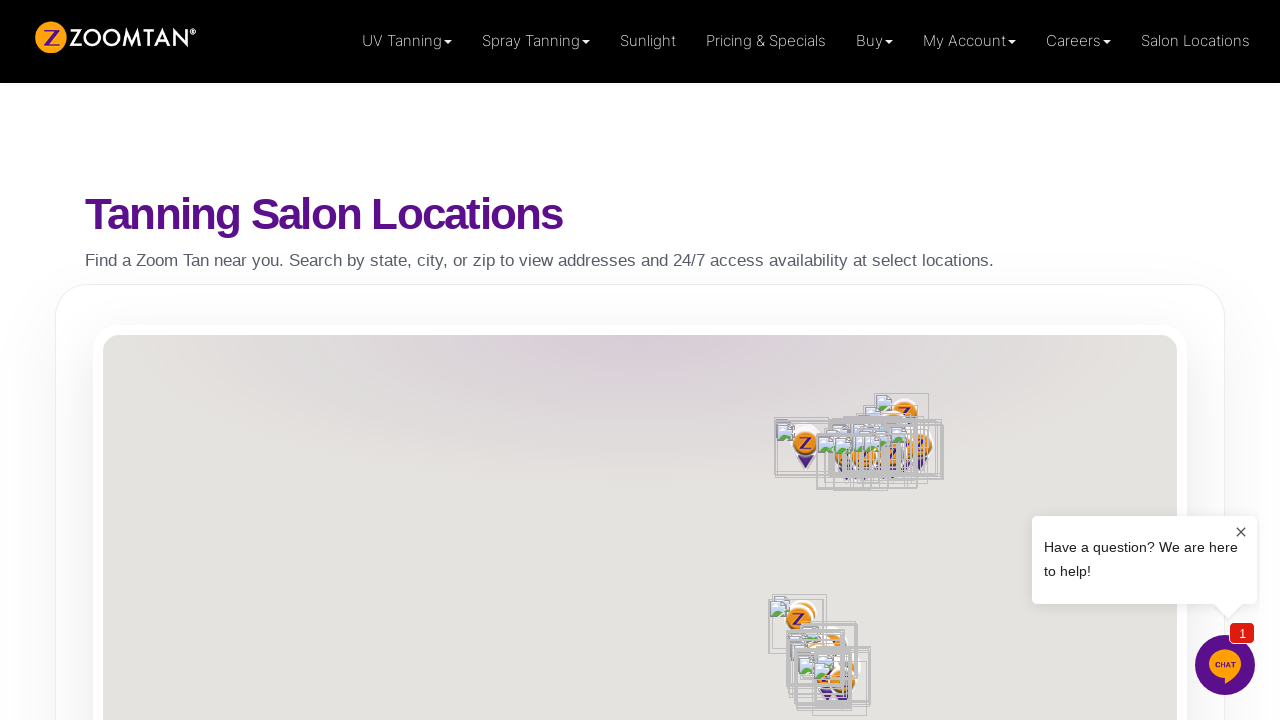

Waited for state dropdown to be available
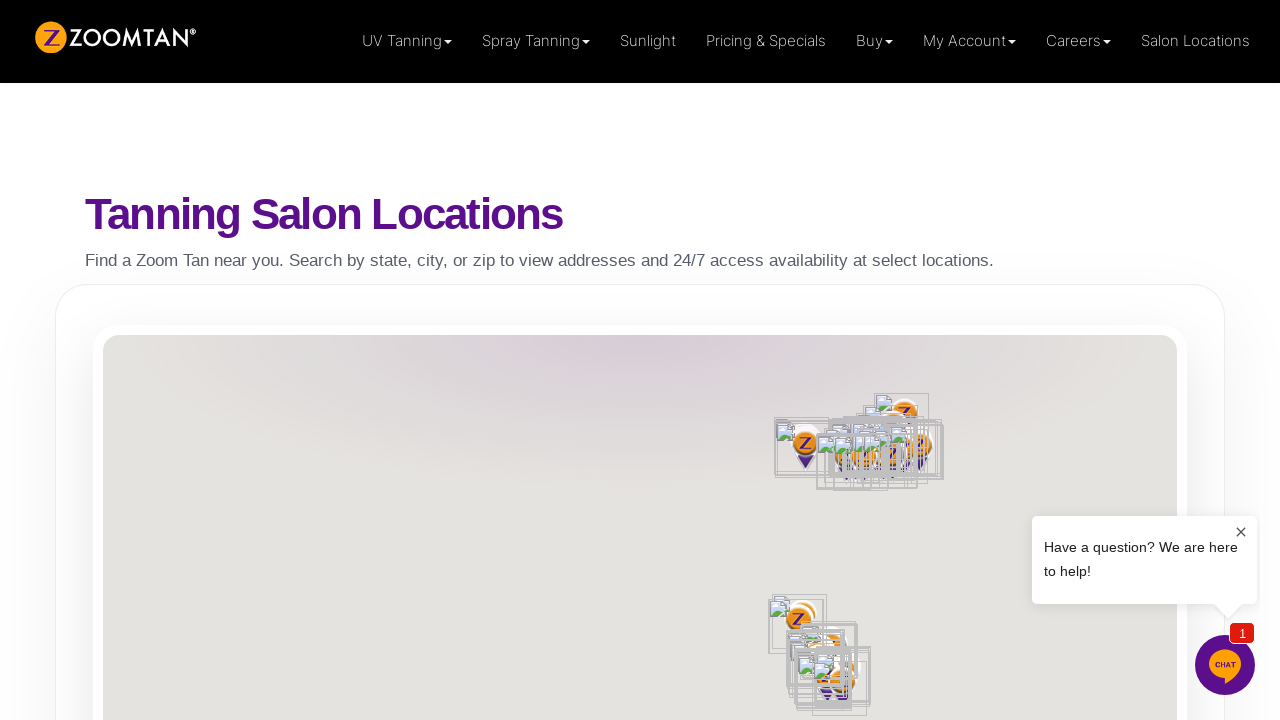

Selected a state from the dropdown (index 1) on select
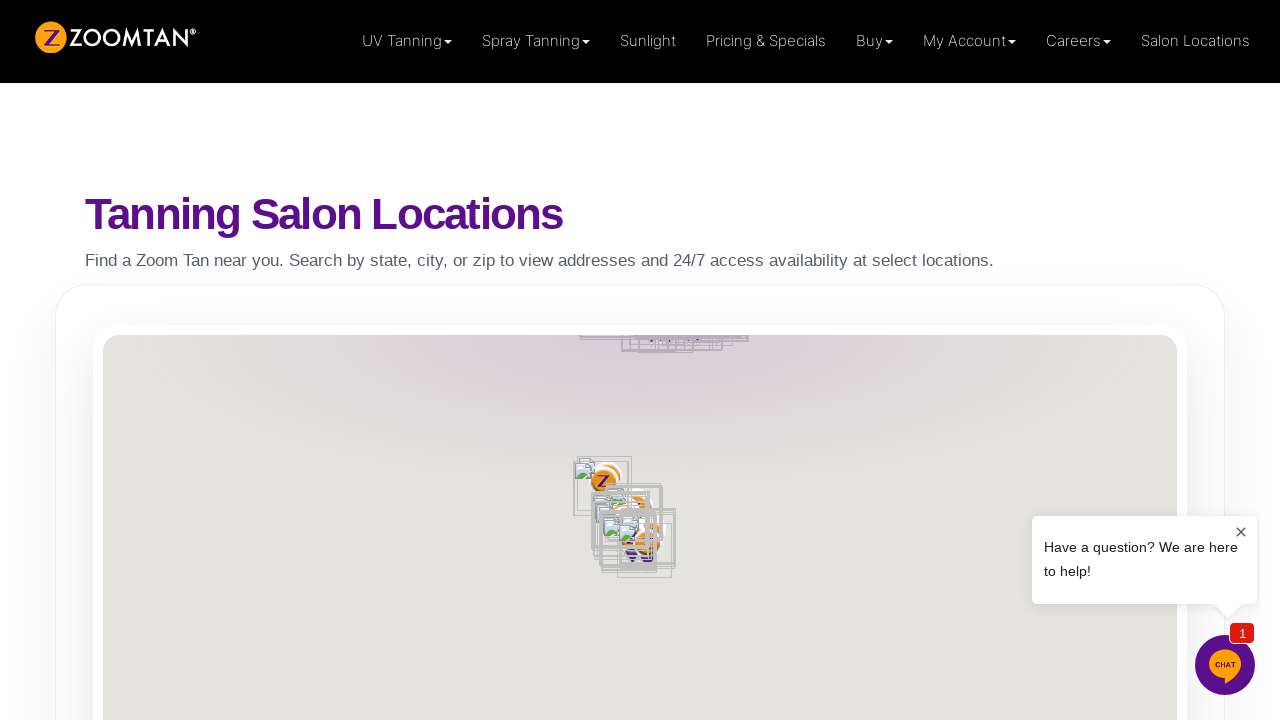

Waited for city dropdown to populate after state selection
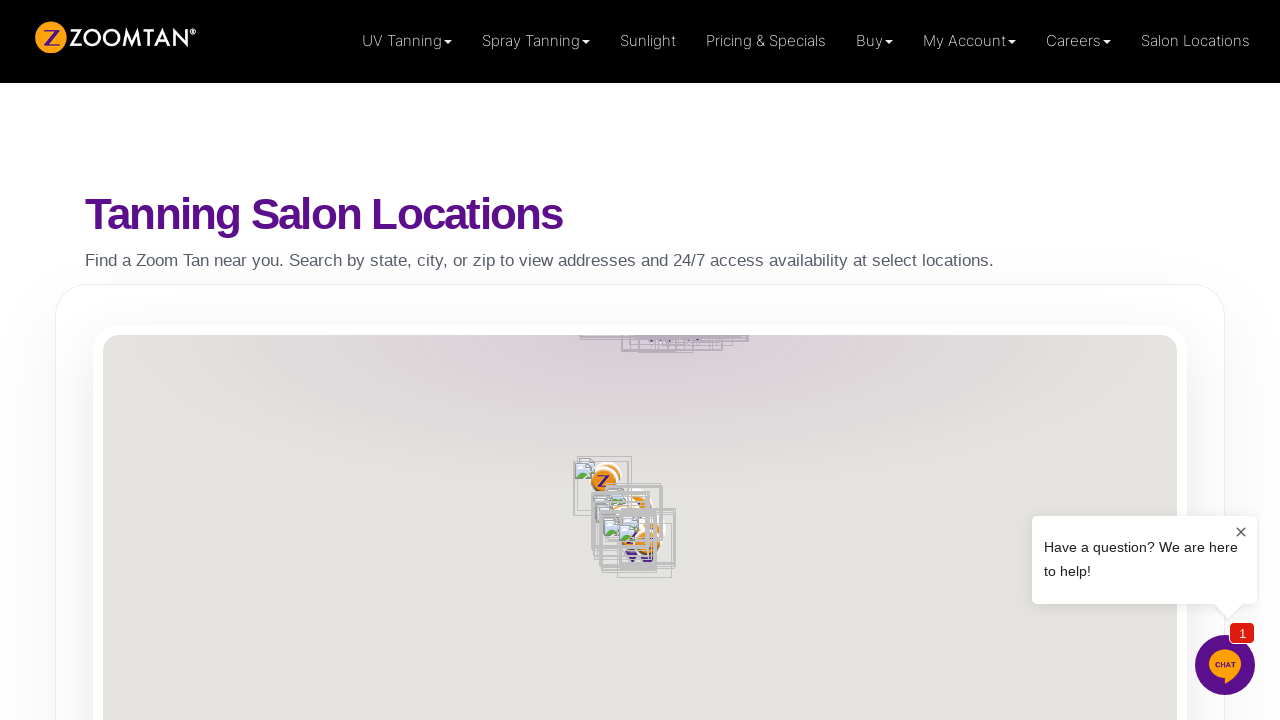

Selected a city from the city dropdown (index 1) on select[name='cityselect']
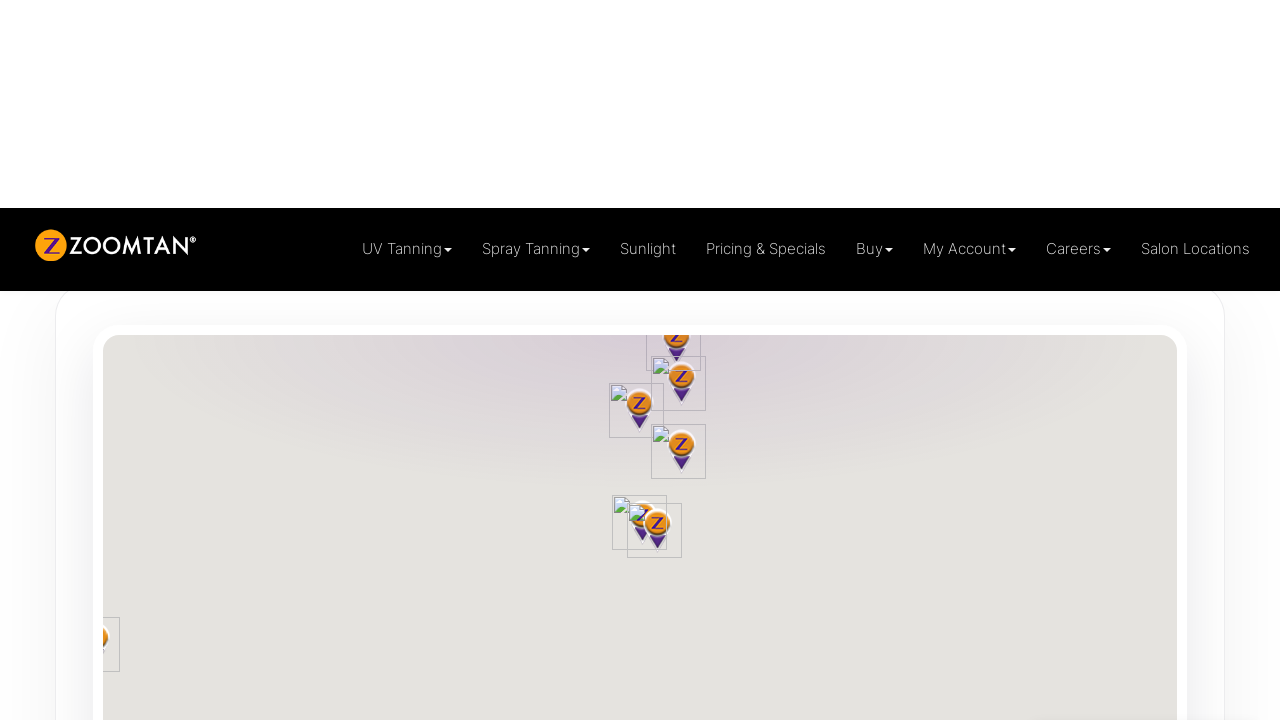

Waited for location results to load
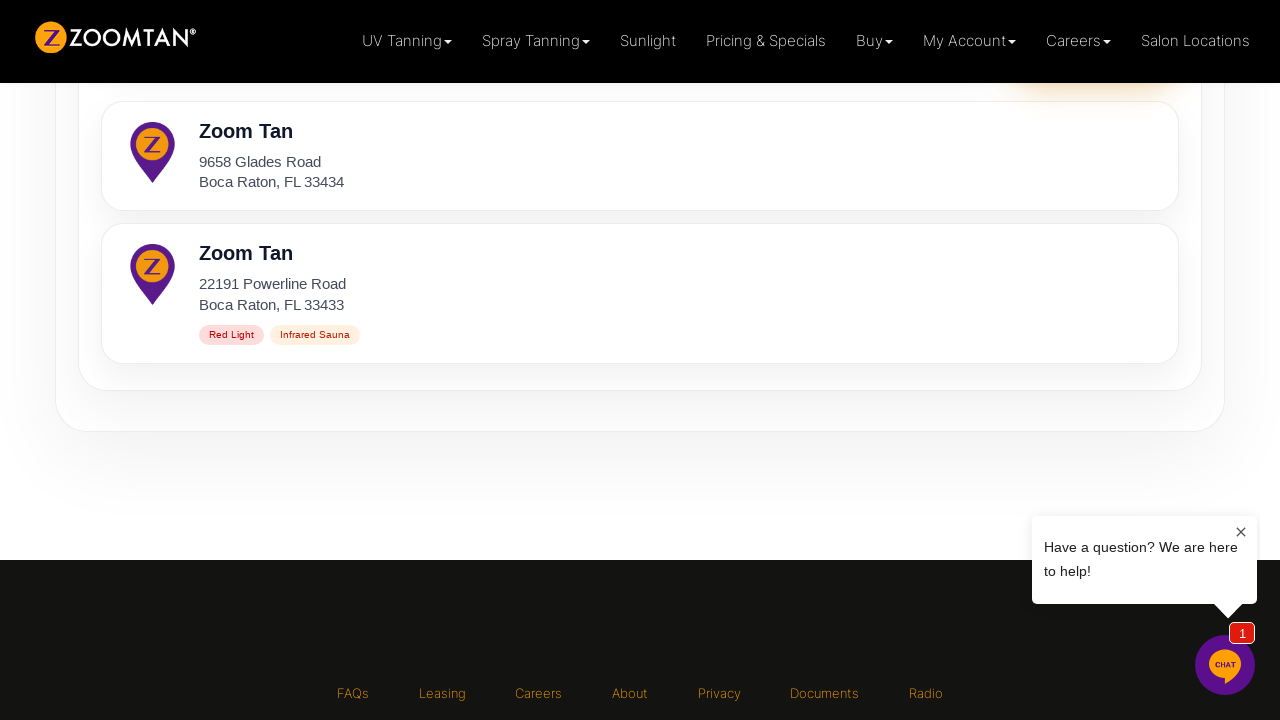

Verified location results are displayed
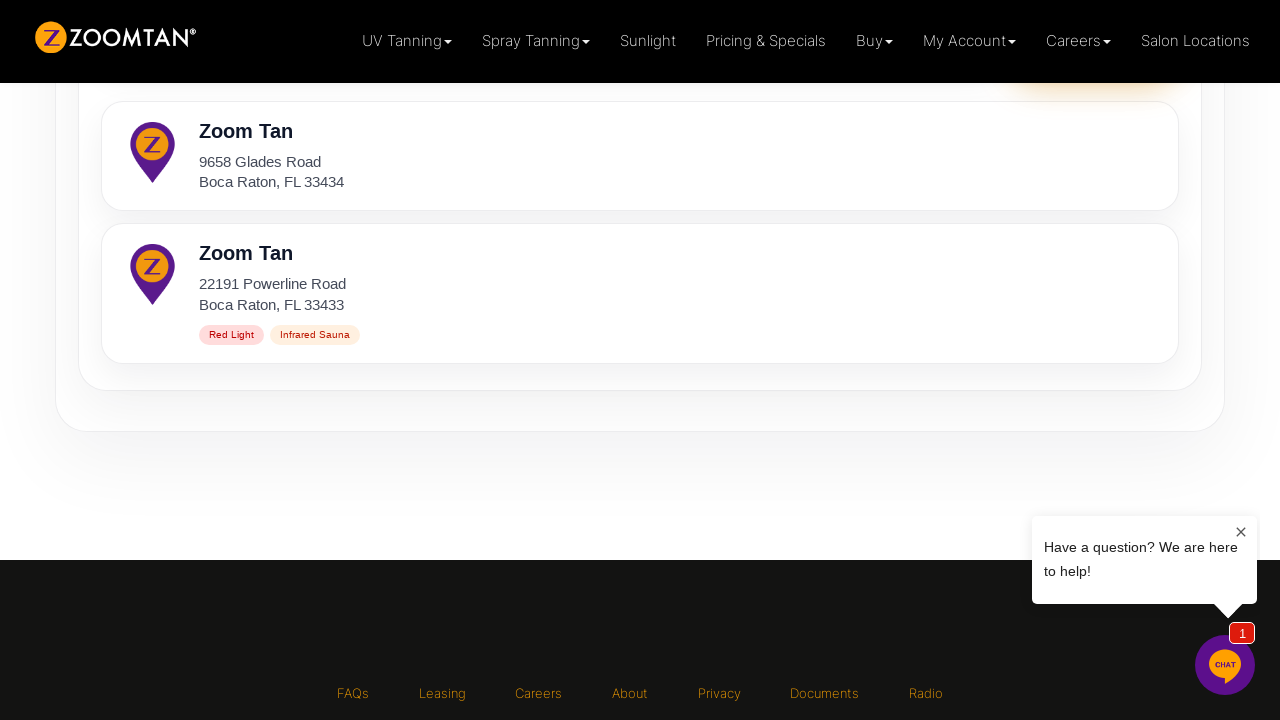

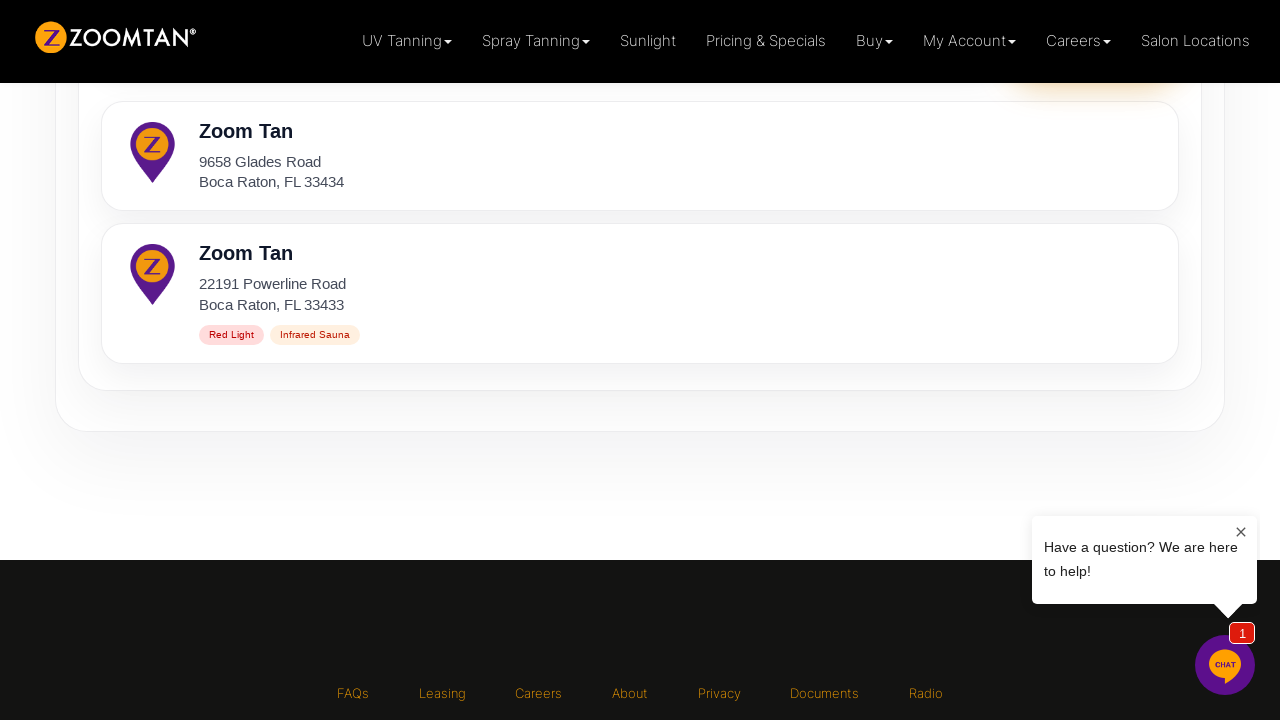